Tests for broken images on a demo page by locating an image element and checking if it loaded properly

Starting URL: https://demoqa.com/broken

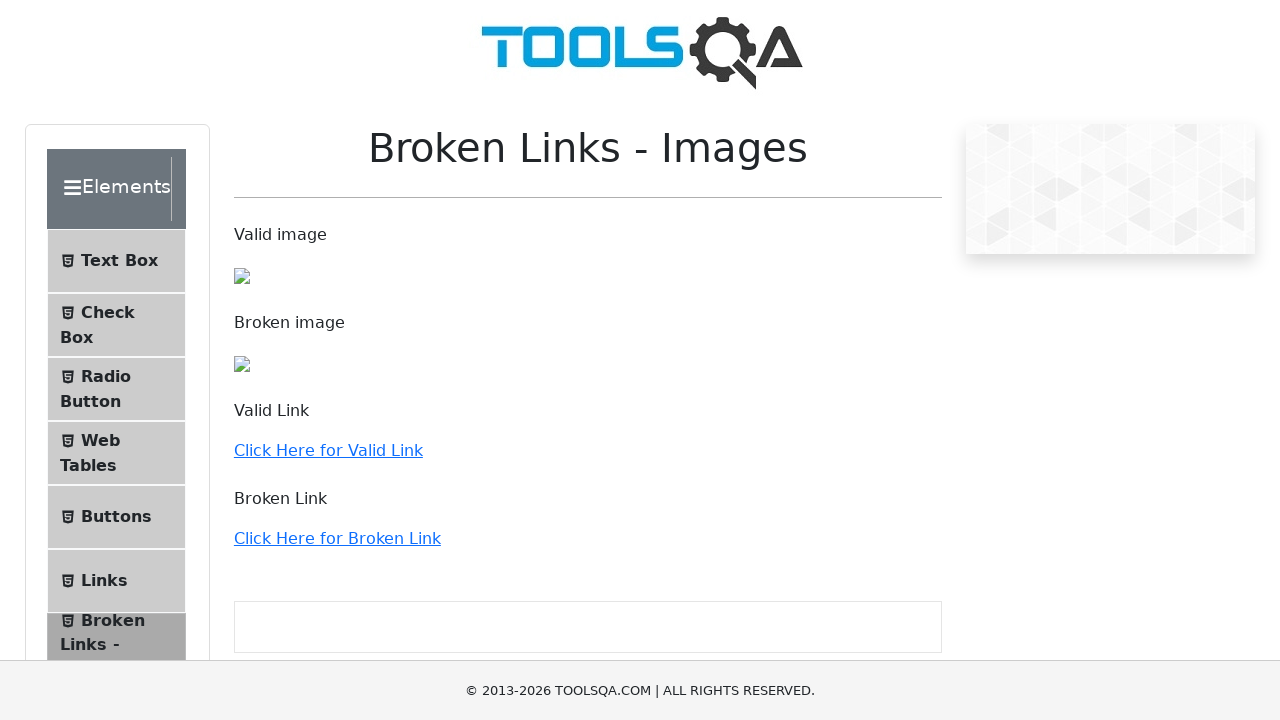

Navigated to broken images demo page
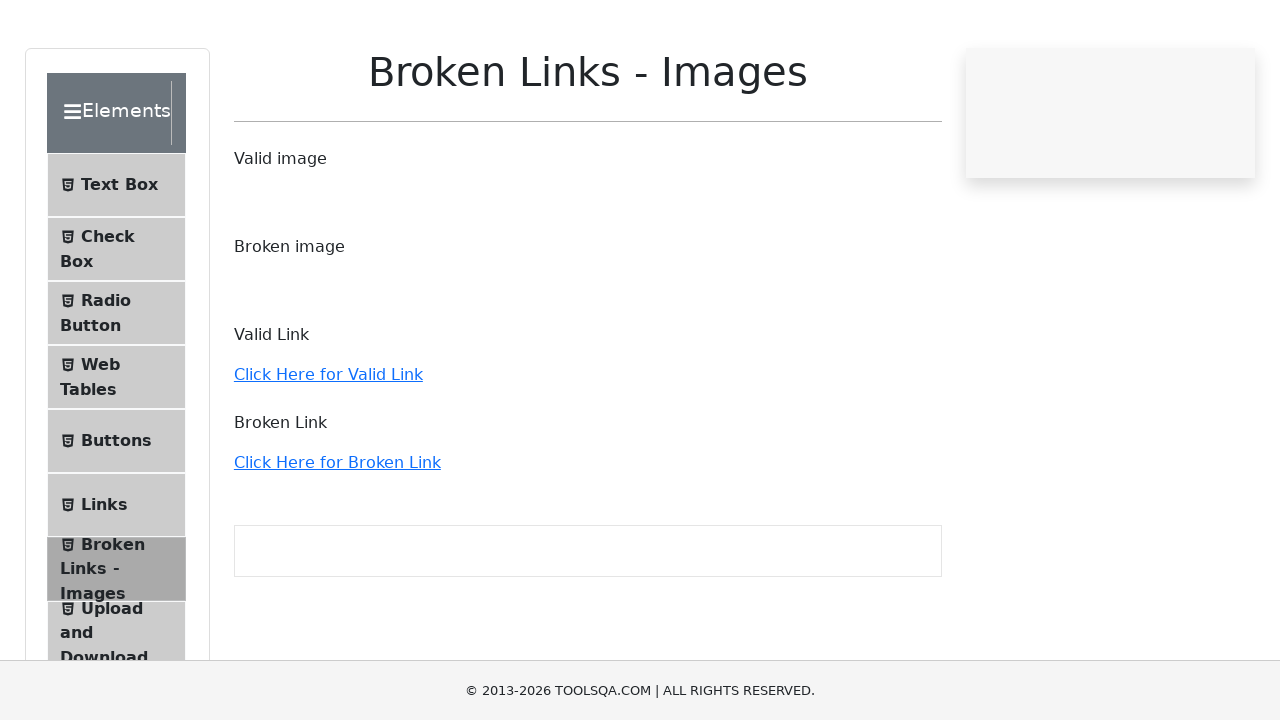

Located image element with src '/images/Toolsqa_1.jpg'
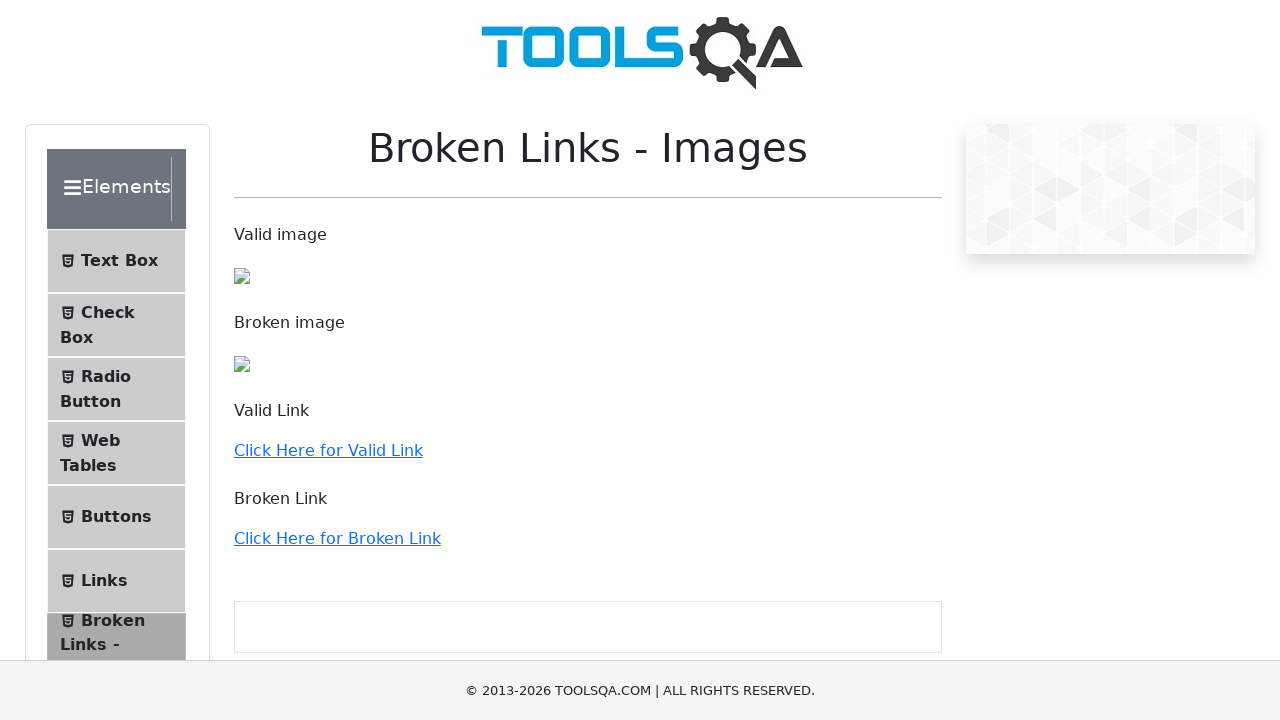

Waited for image element to be ready
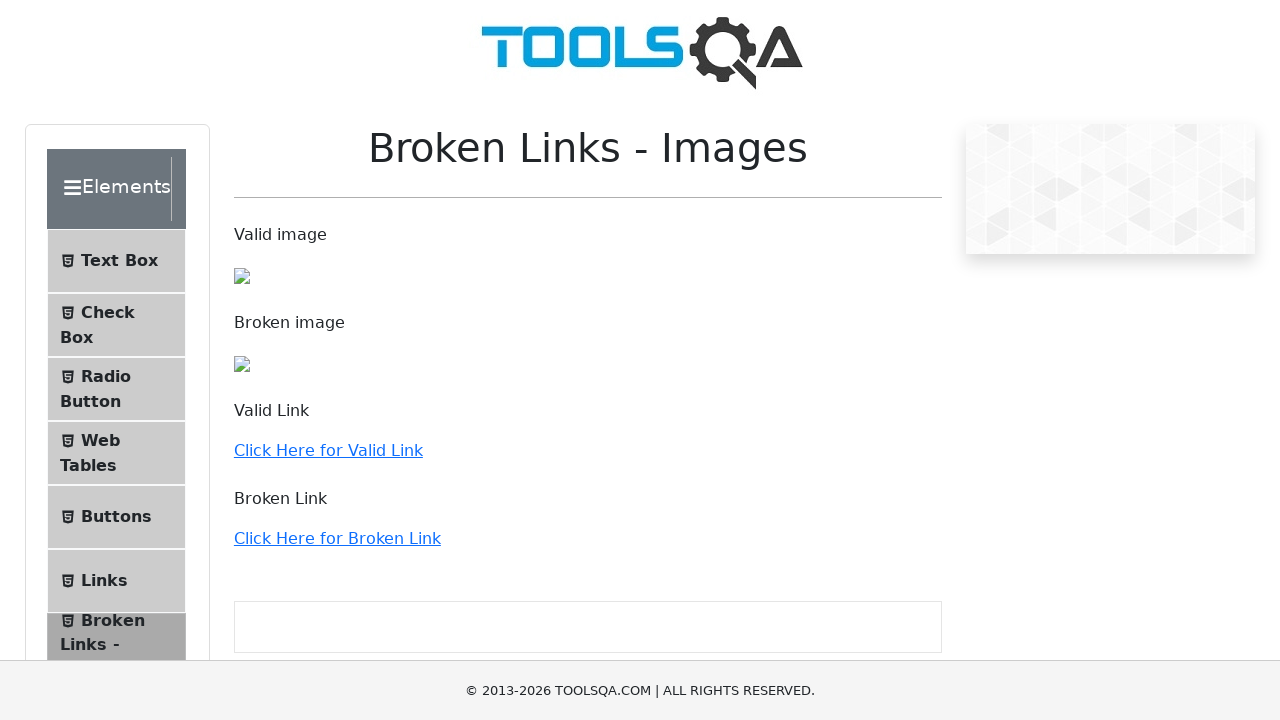

Evaluated image naturalWidth property to check if broken
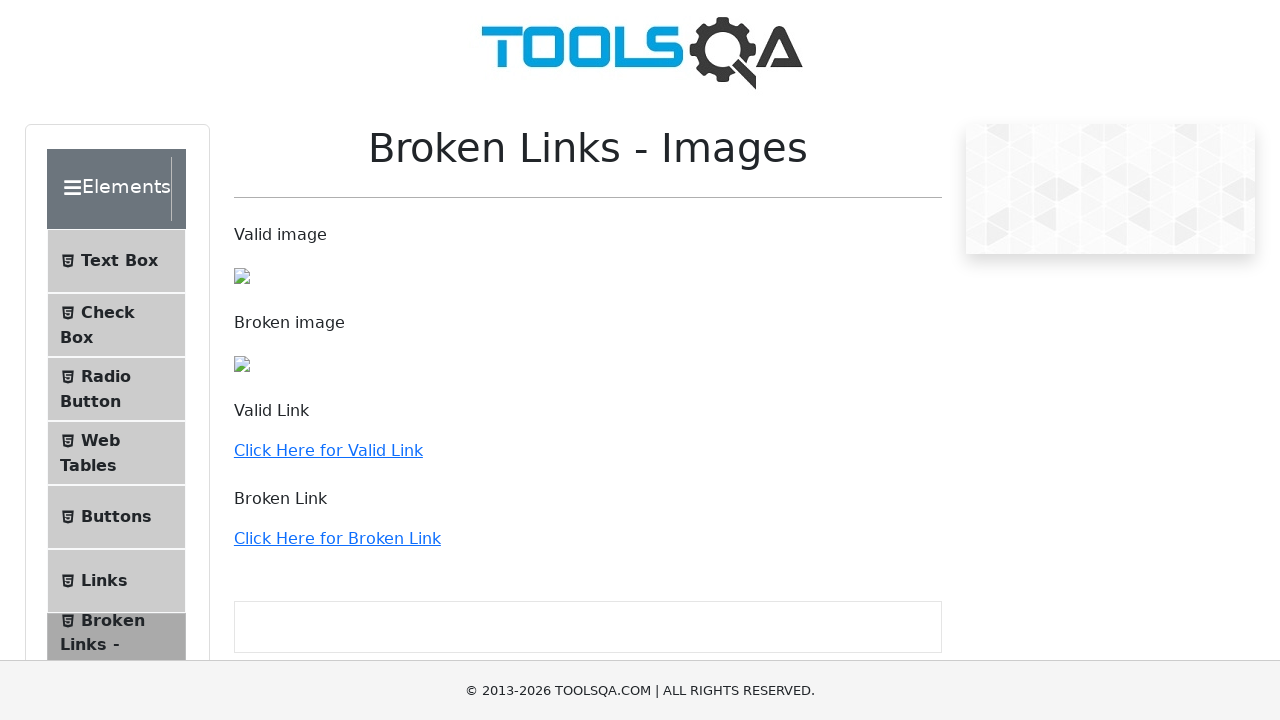

Image is broken - naturalWidth equals 0
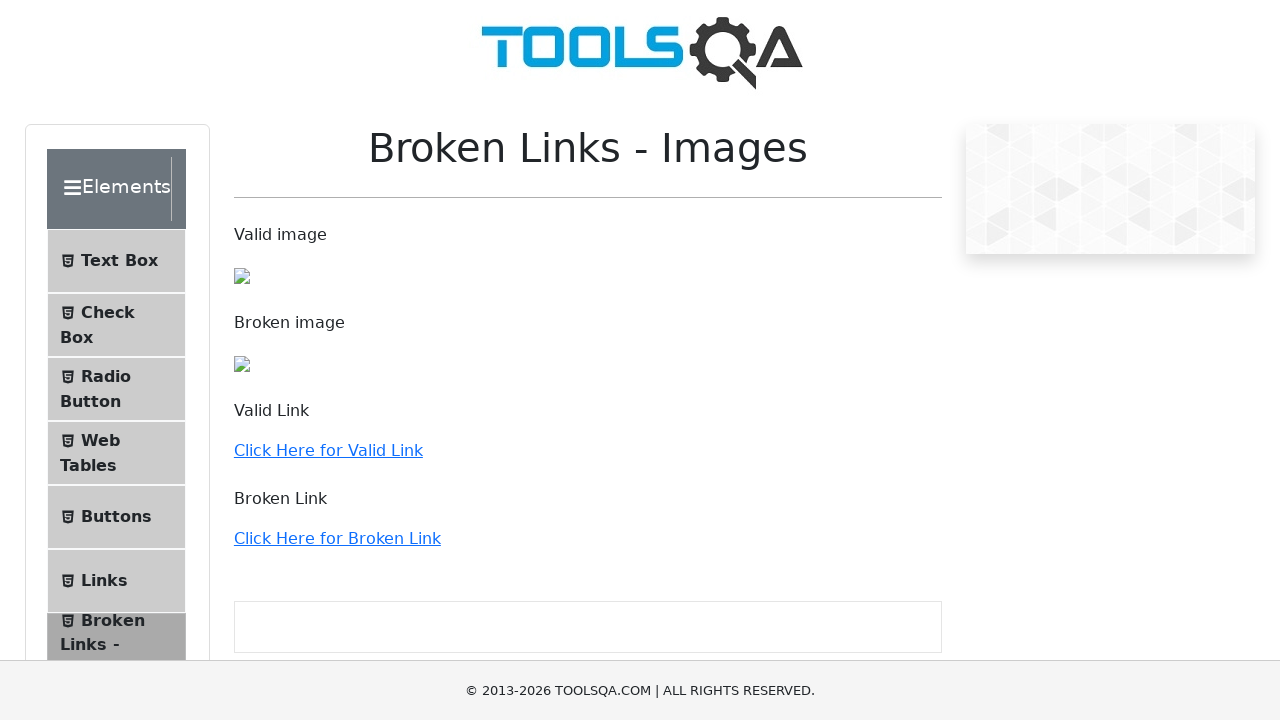

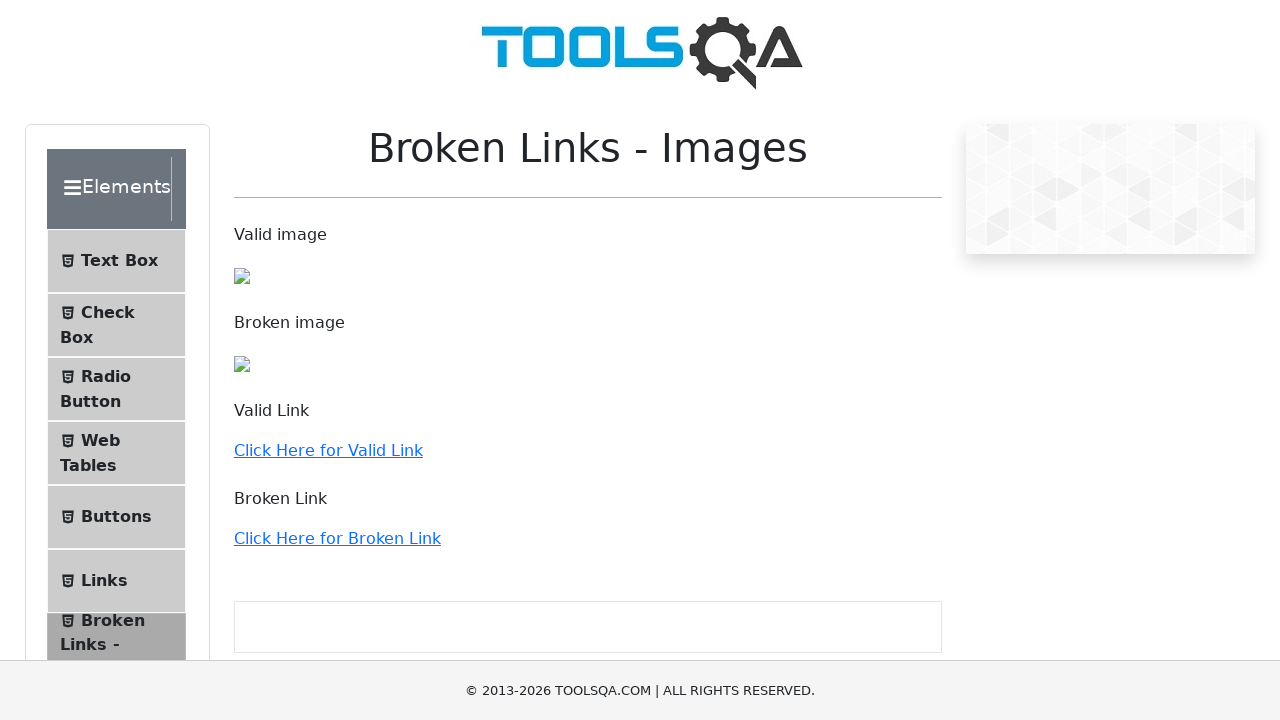